Tests the search functionality by entering a search query in the search box.

Starting URL: https://www.oanda.com/currency/converter/

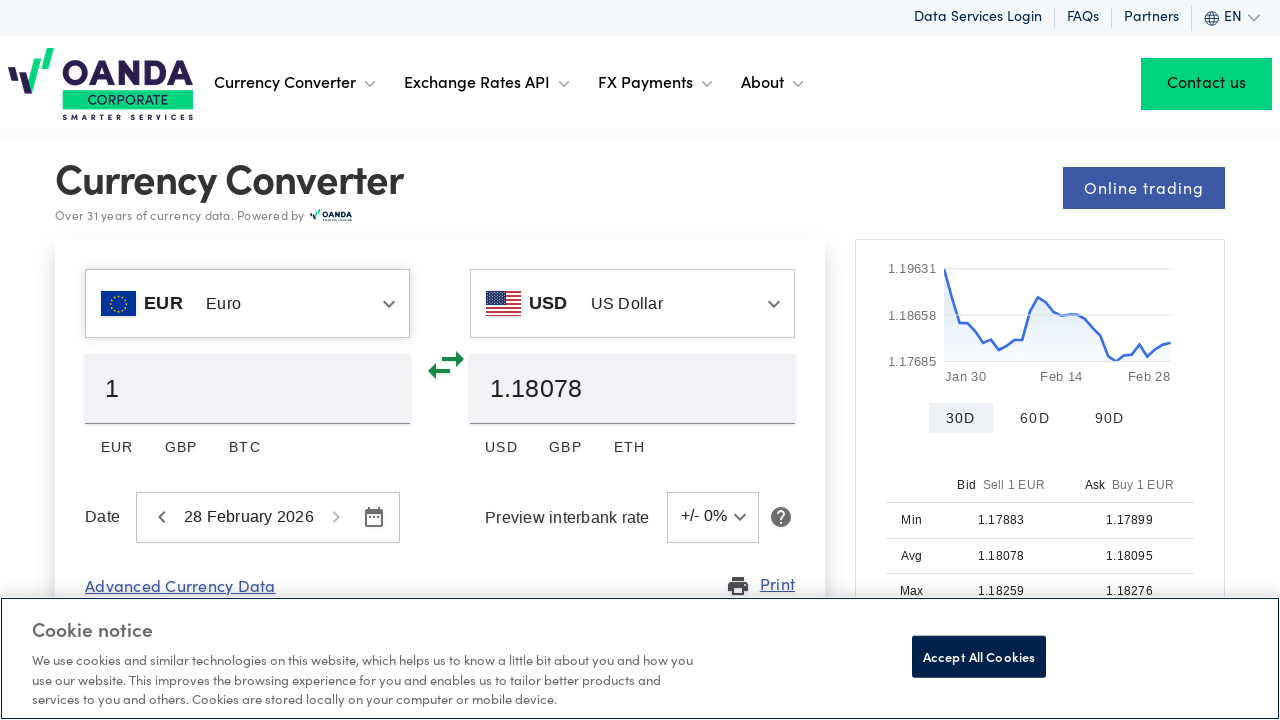

Filled search box with 'API' on input
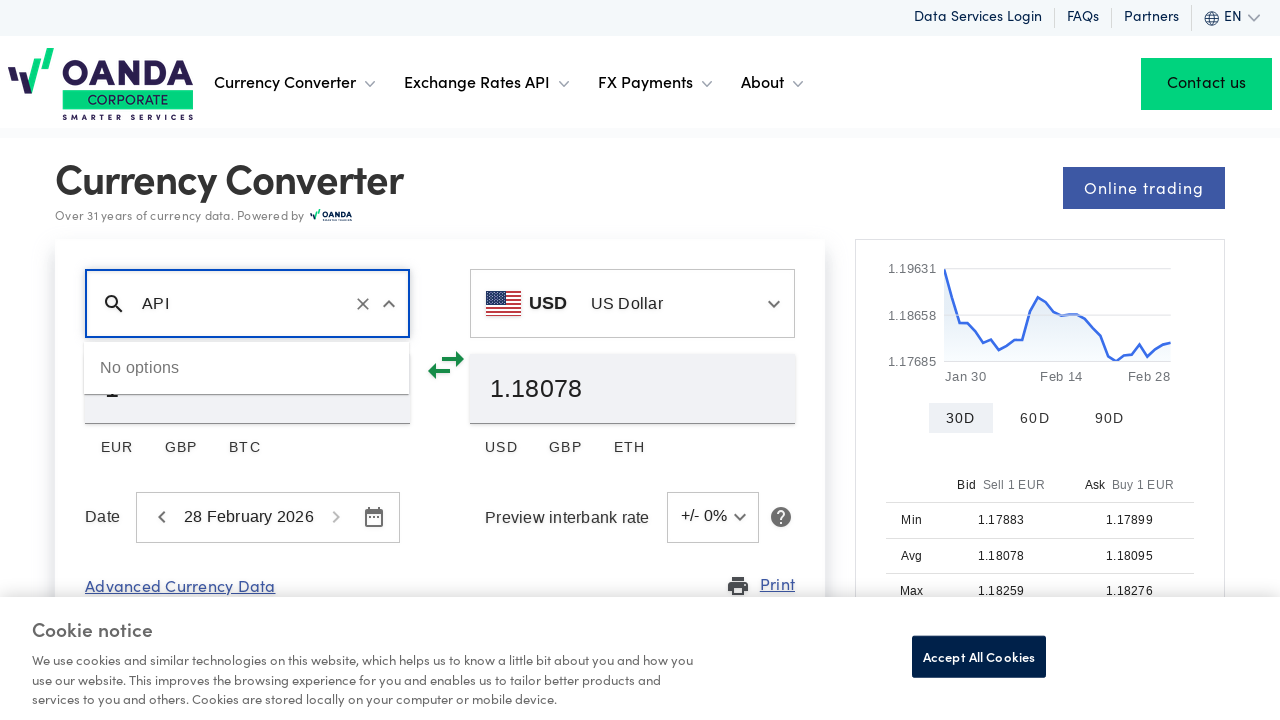

Pressed Enter to submit search query on input
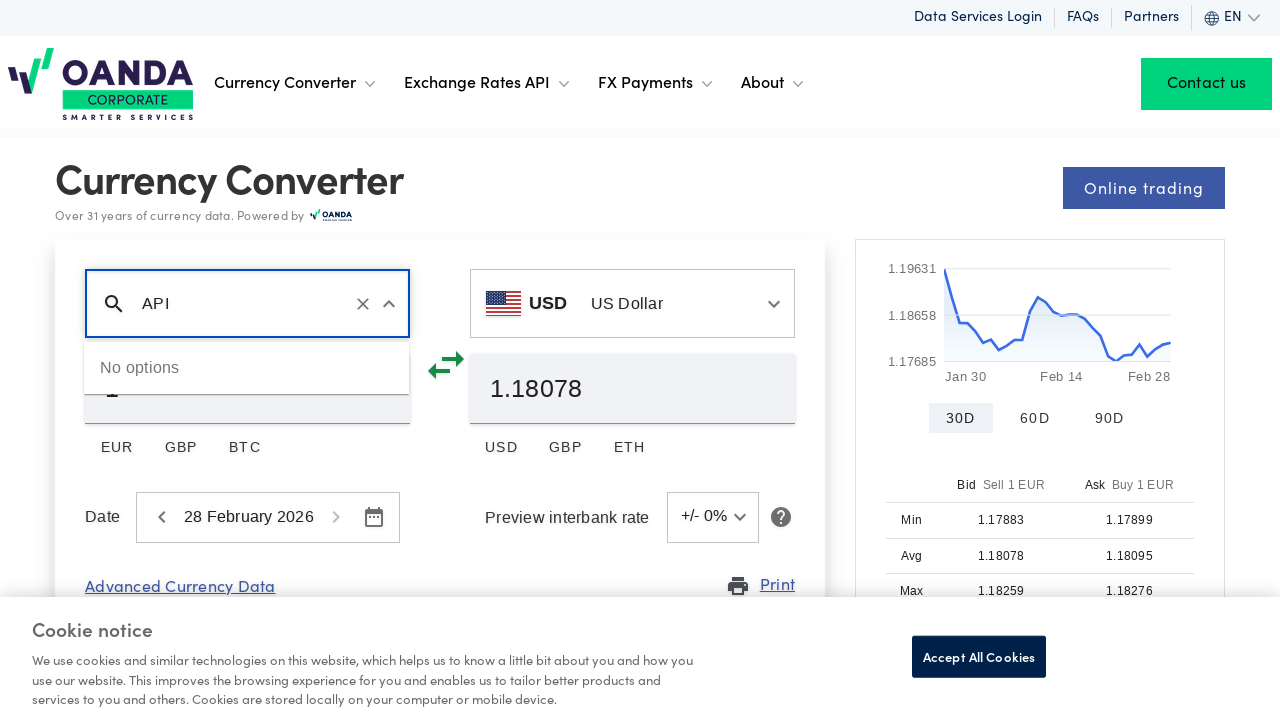

Search results loaded after network idle
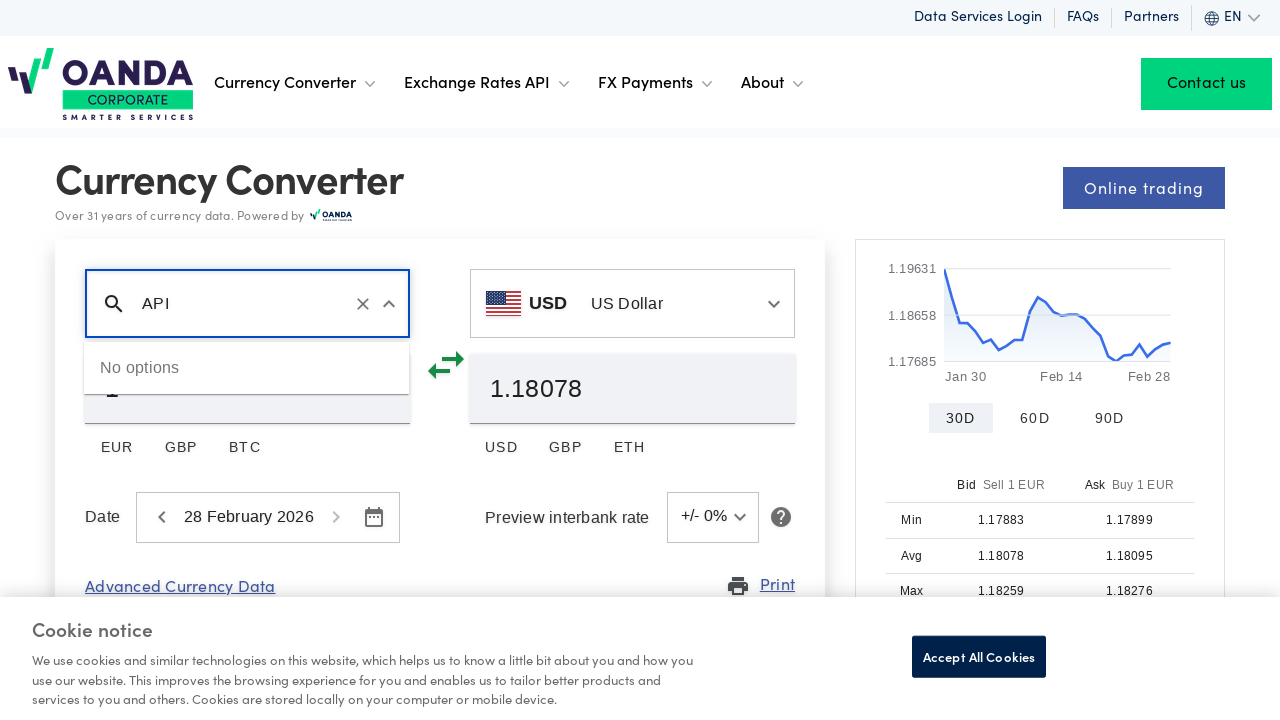

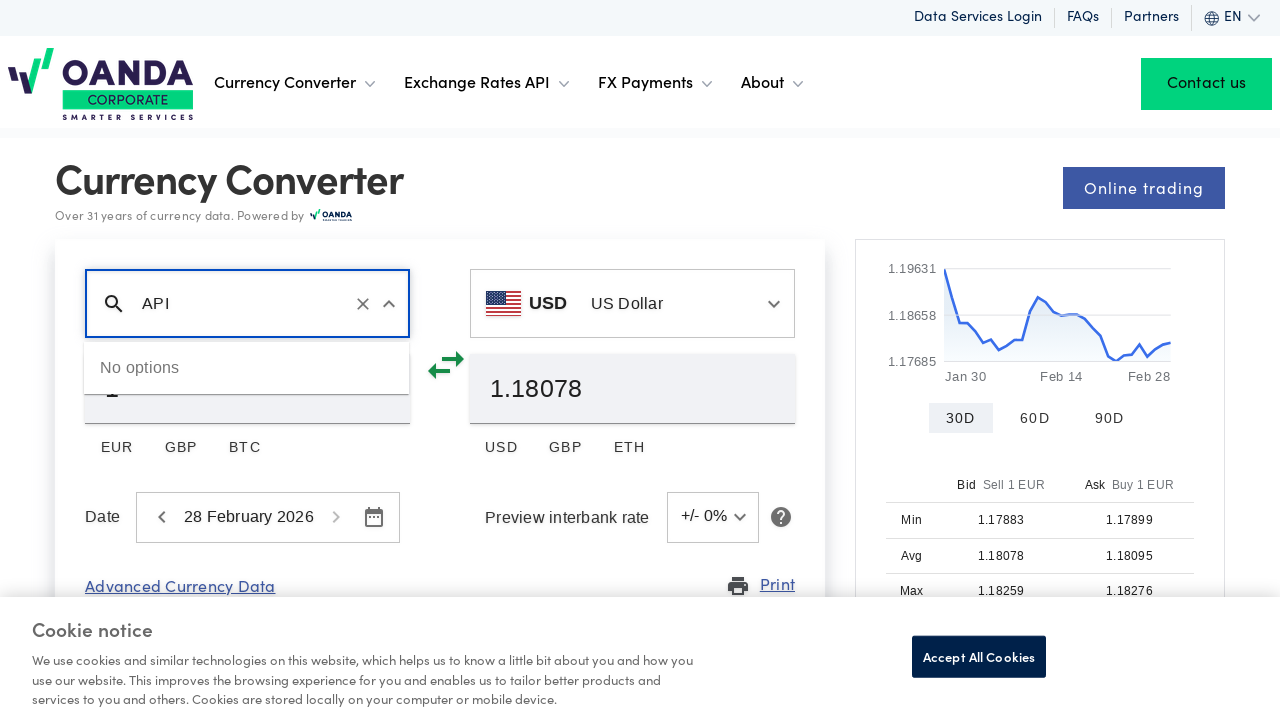